Tests displaying active items by clicking the Active filter

Starting URL: https://demo.playwright.dev/todomvc

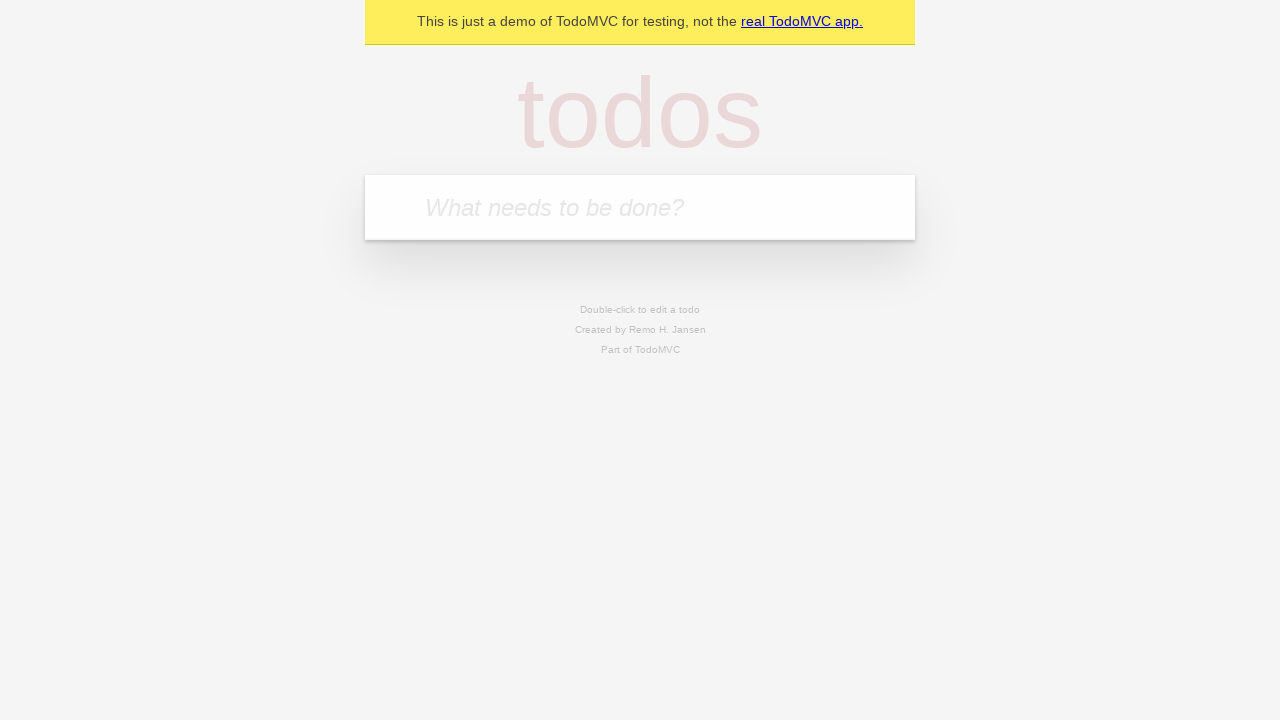

Filled new todo input with 'buy some cheese' on .new-todo
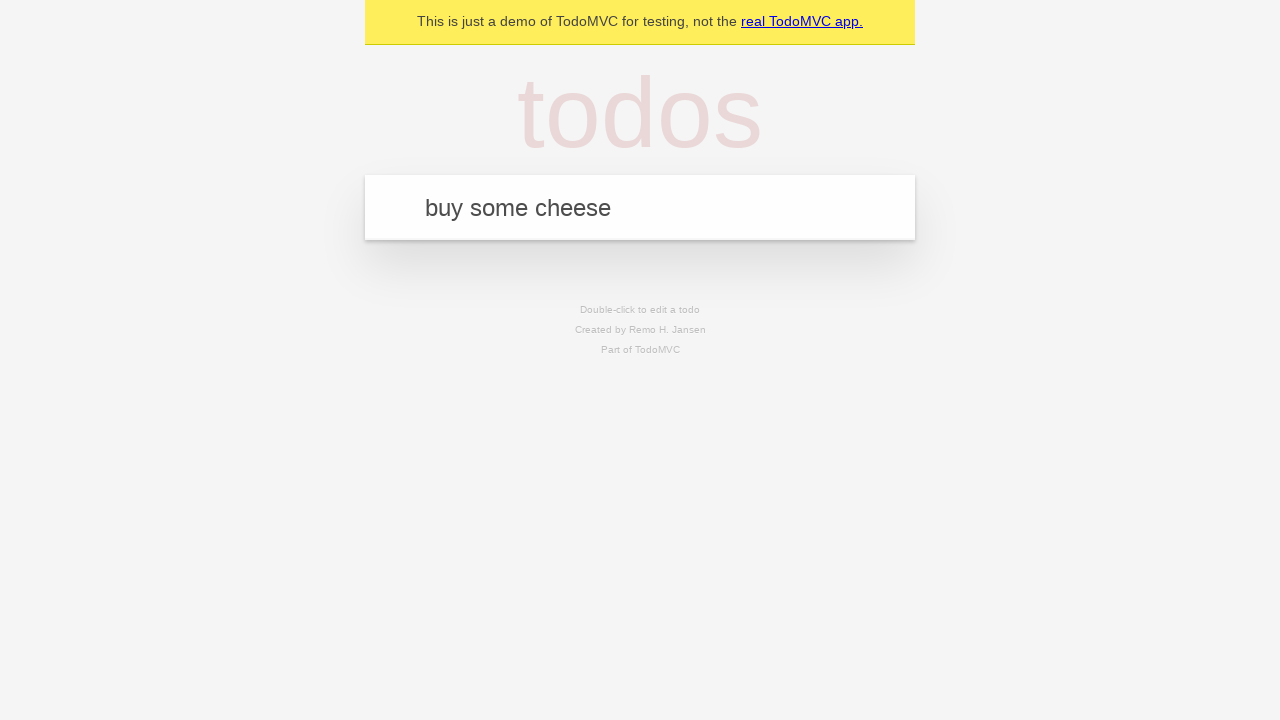

Pressed Enter to add first todo item on .new-todo
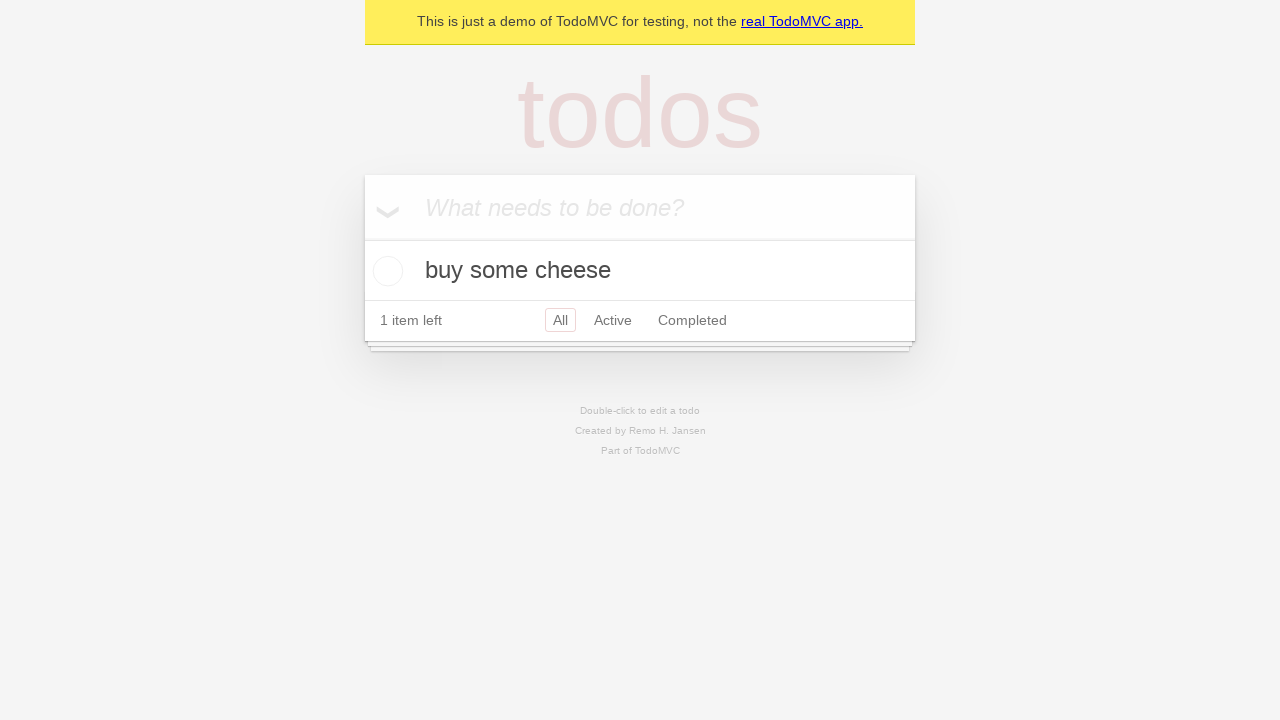

Filled new todo input with 'feed the cat' on .new-todo
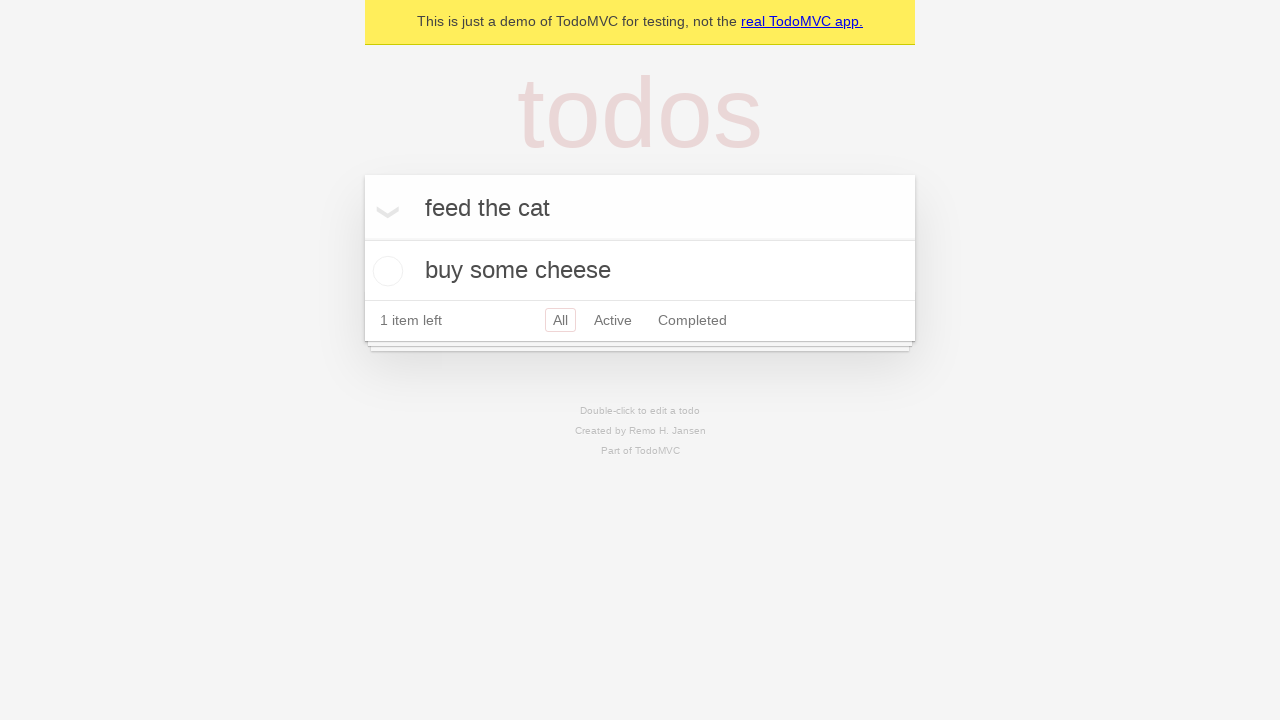

Pressed Enter to add second todo item on .new-todo
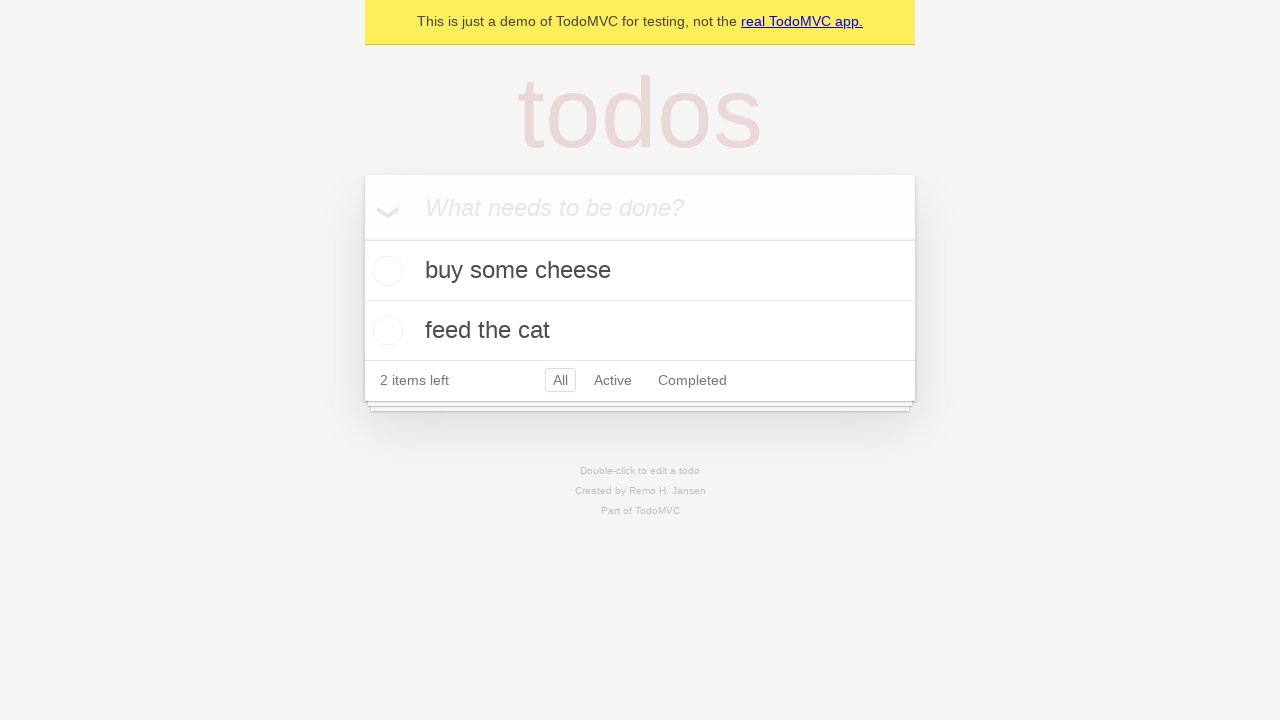

Filled new todo input with 'book a doctors appointment' on .new-todo
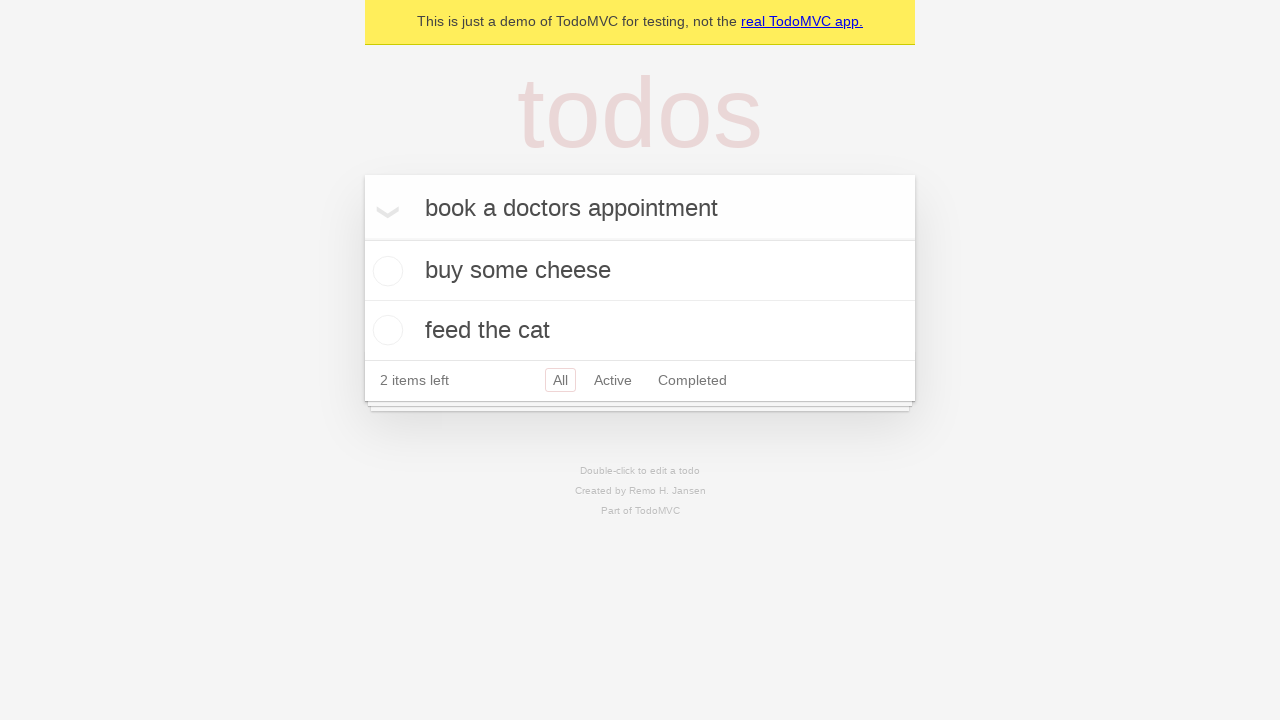

Pressed Enter to add third todo item on .new-todo
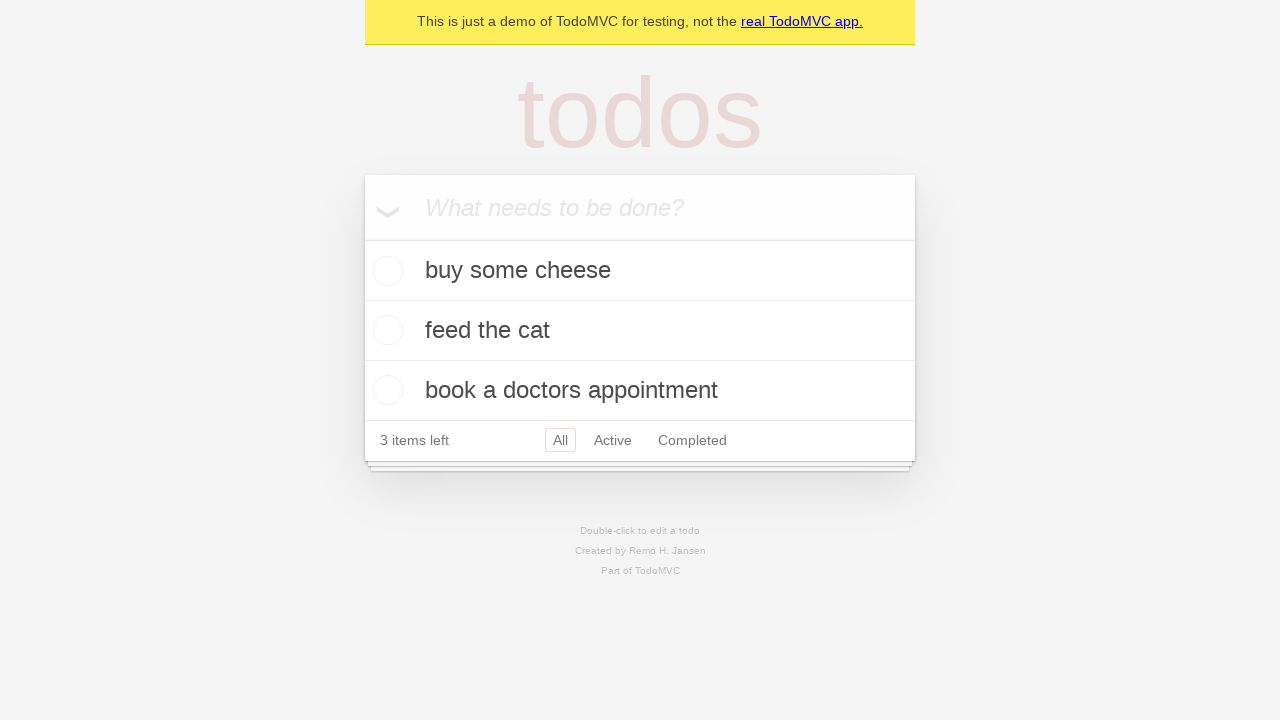

Checked the second todo item as completed at (385, 330) on .todo-list li .toggle >> nth=1
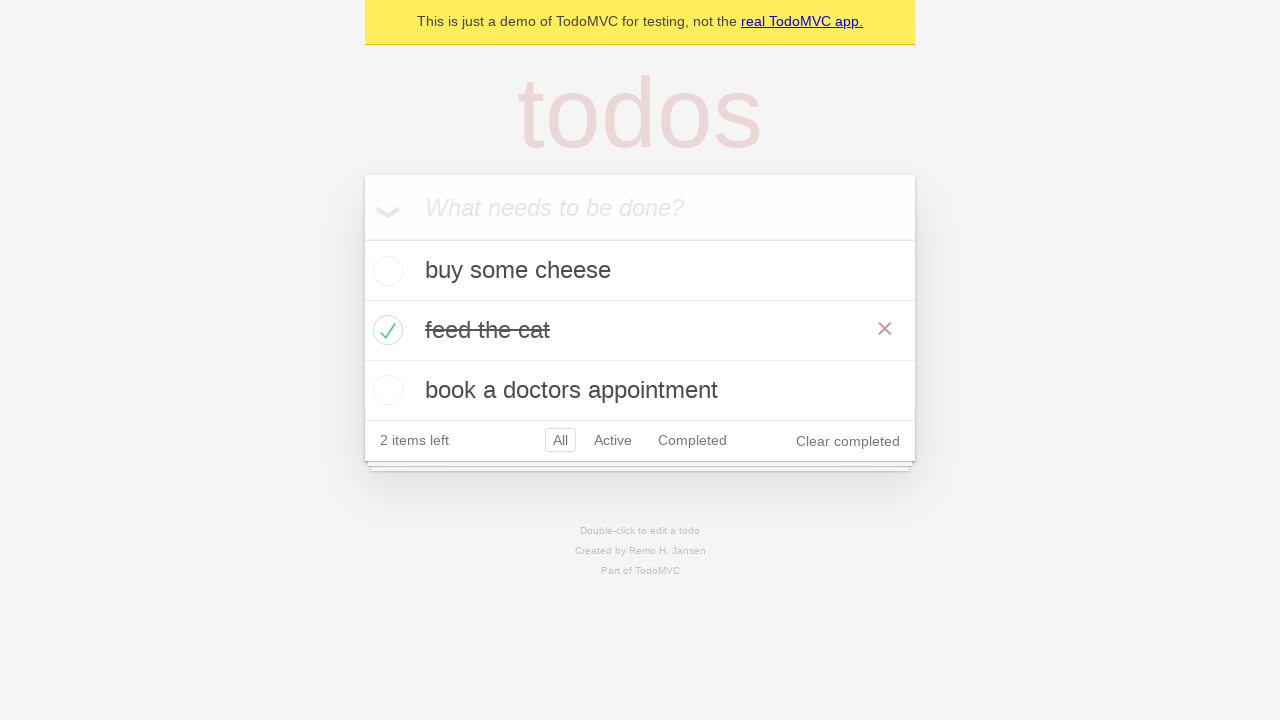

Clicked Active filter to display only active items at (613, 440) on .filters >> text=Active
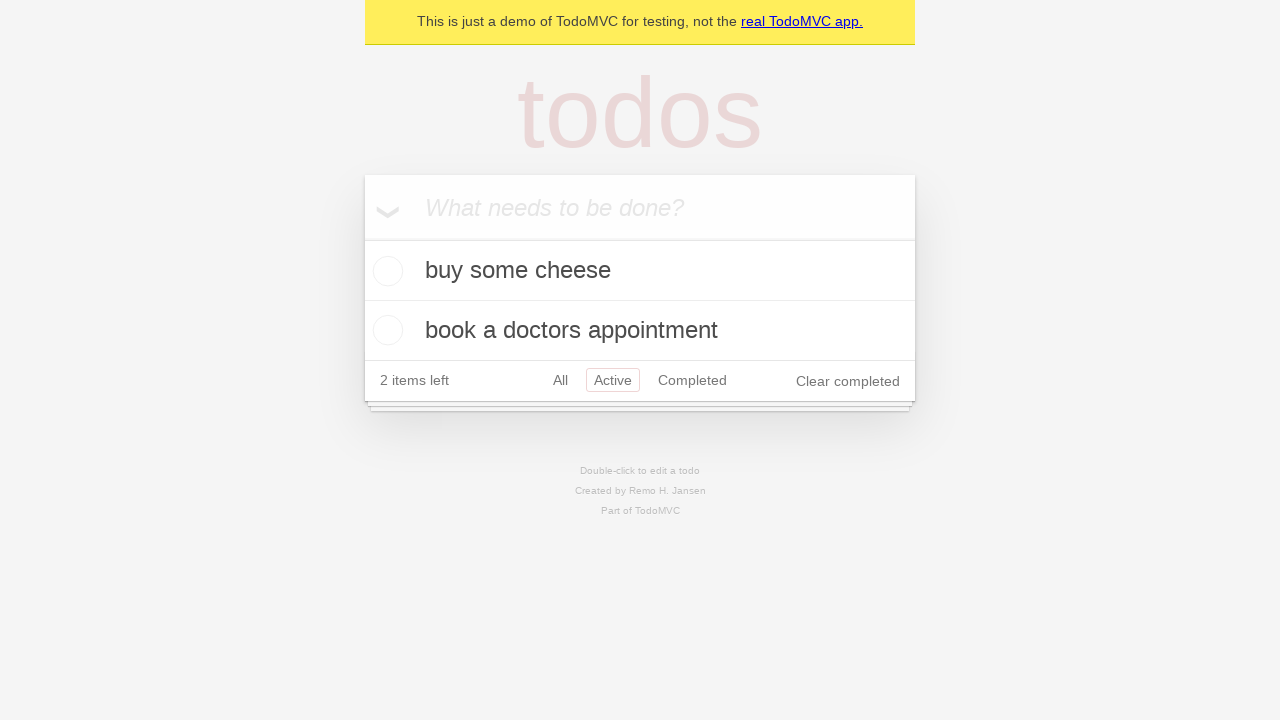

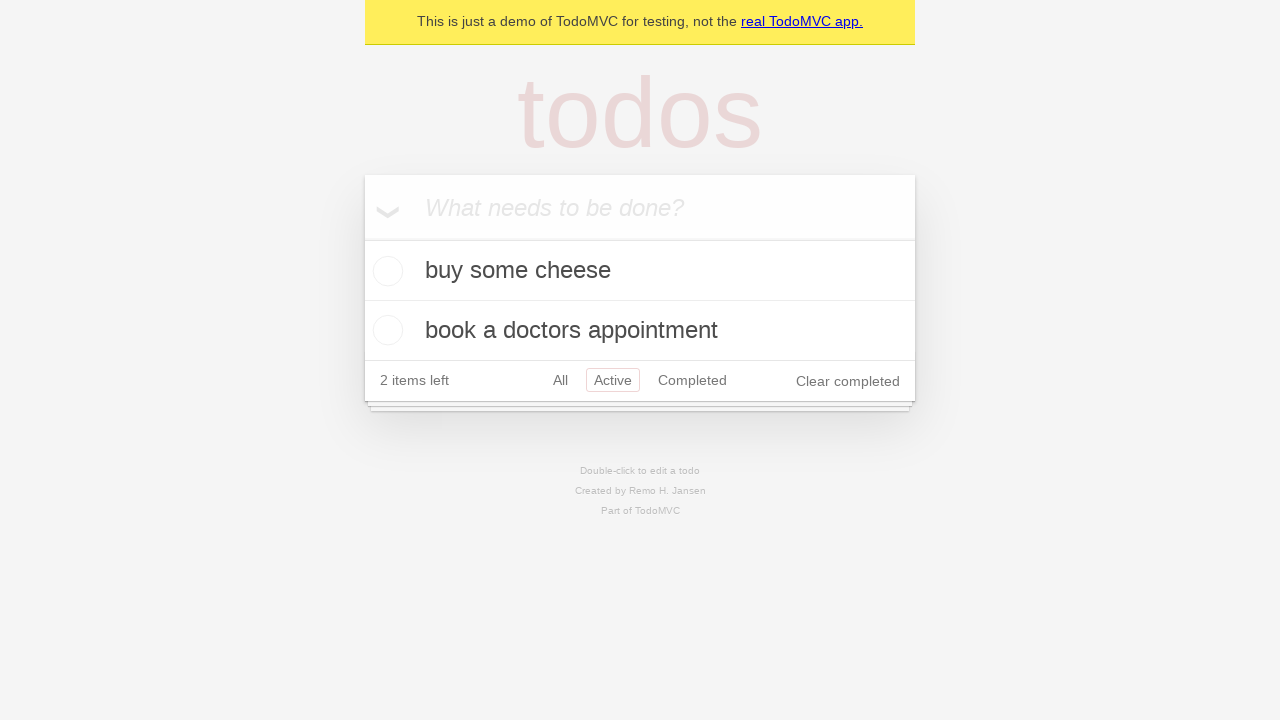